Tests the purchase form by clicking on the city field and entering a city name

Starting URL: http://blazedemo.com/purchase.php

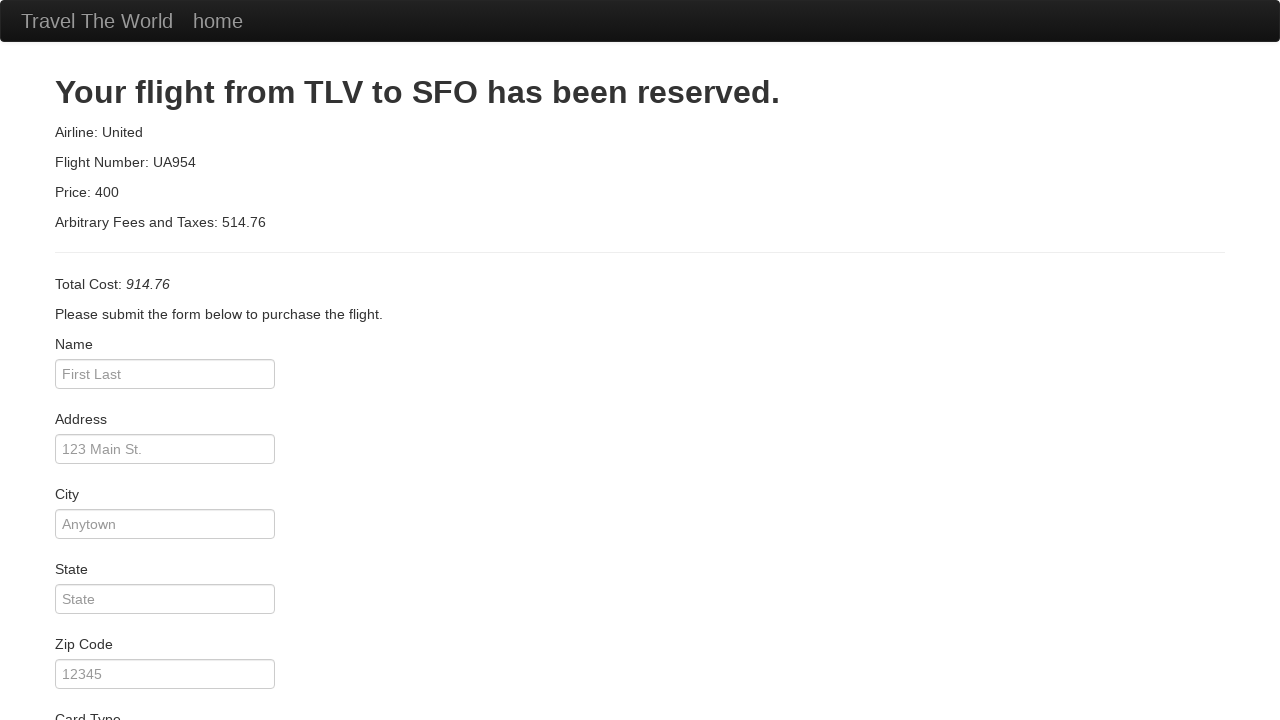

Clicked on the city input field at (165, 524) on #city
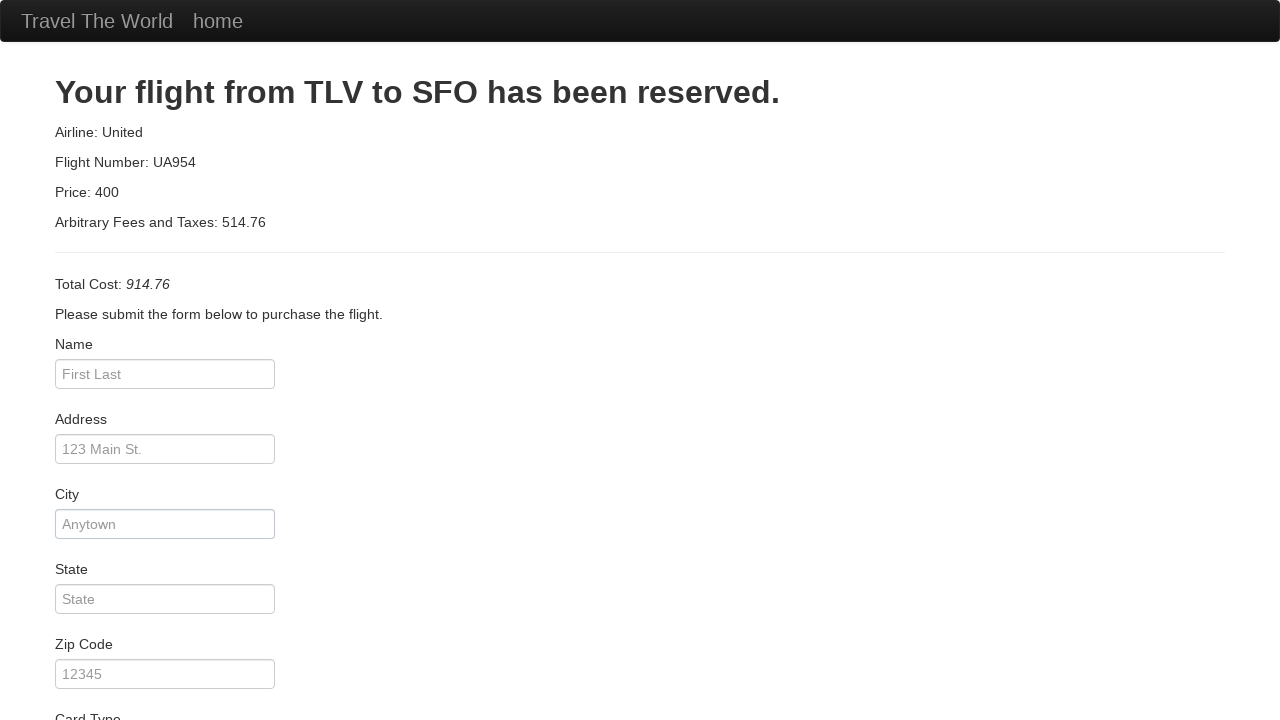

Entered 'NY' into the city field on #city
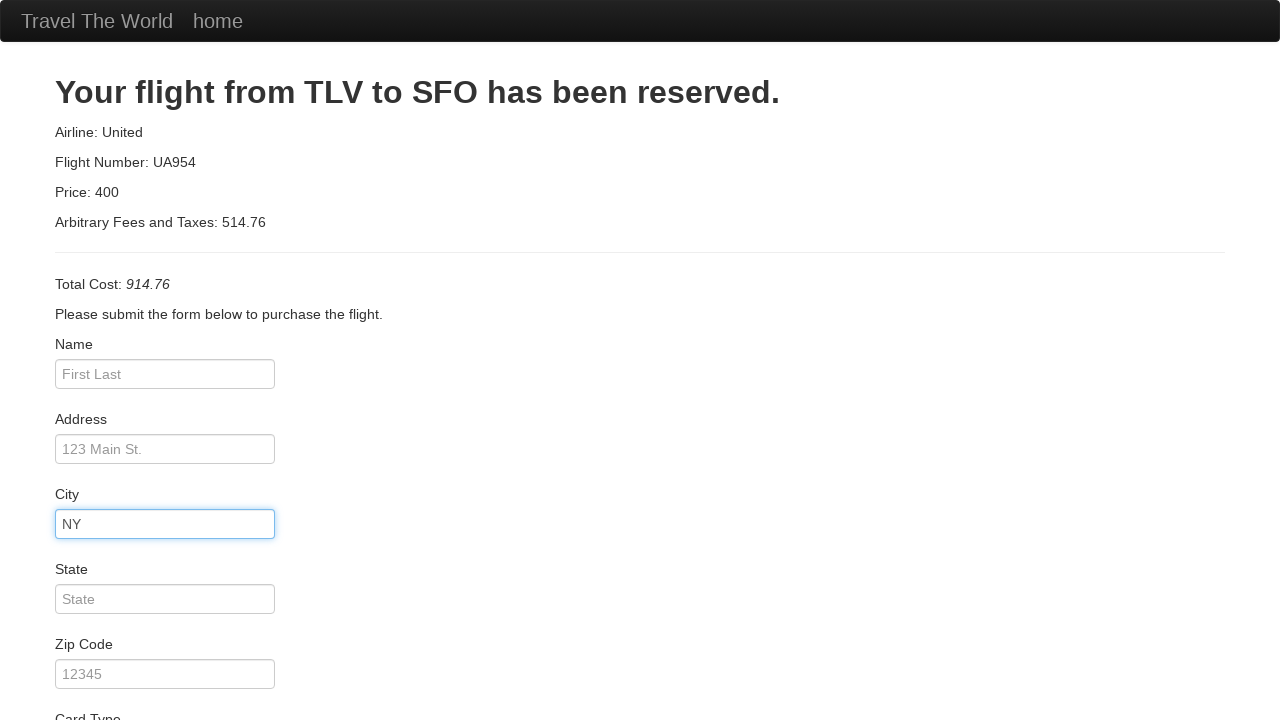

Verified that city field value is set to 'NY'
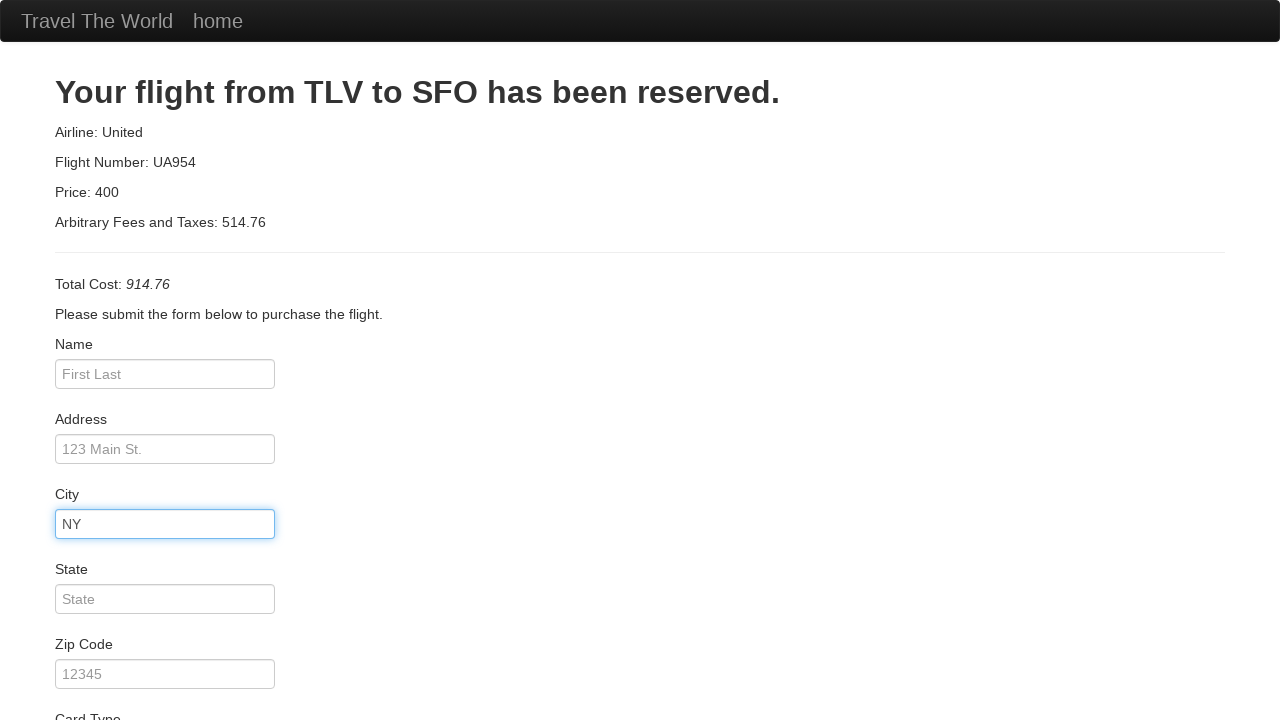

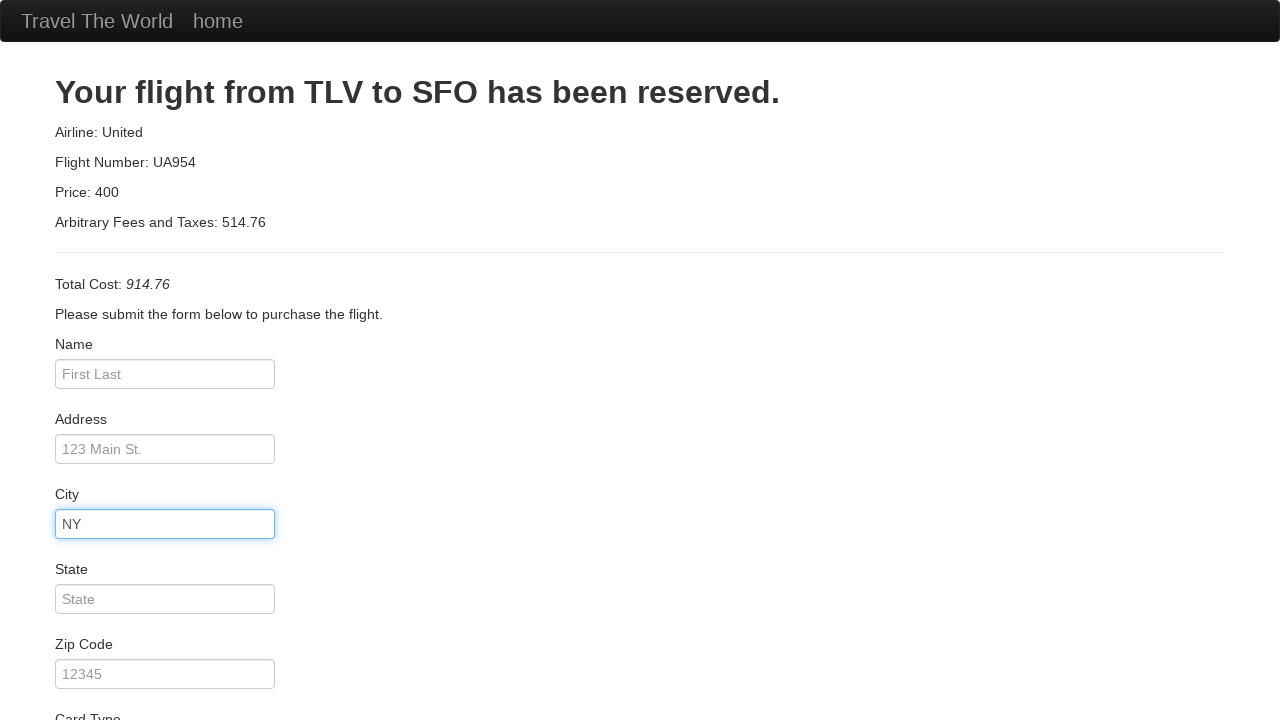